Tests drag and drop functionality on jQueryUI demo page by dragging an element from source to destination within an iframe

Starting URL: https://jqueryui.com/droppable/

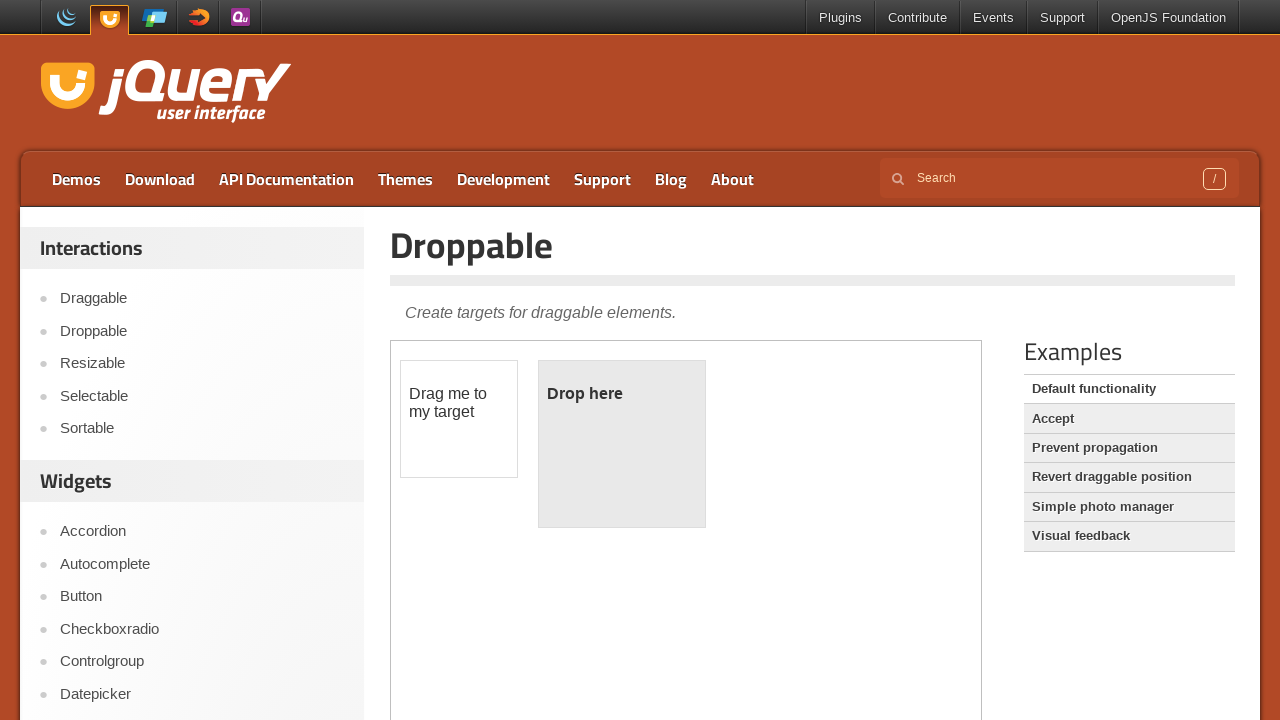

Located iframe containing drag and drop elements
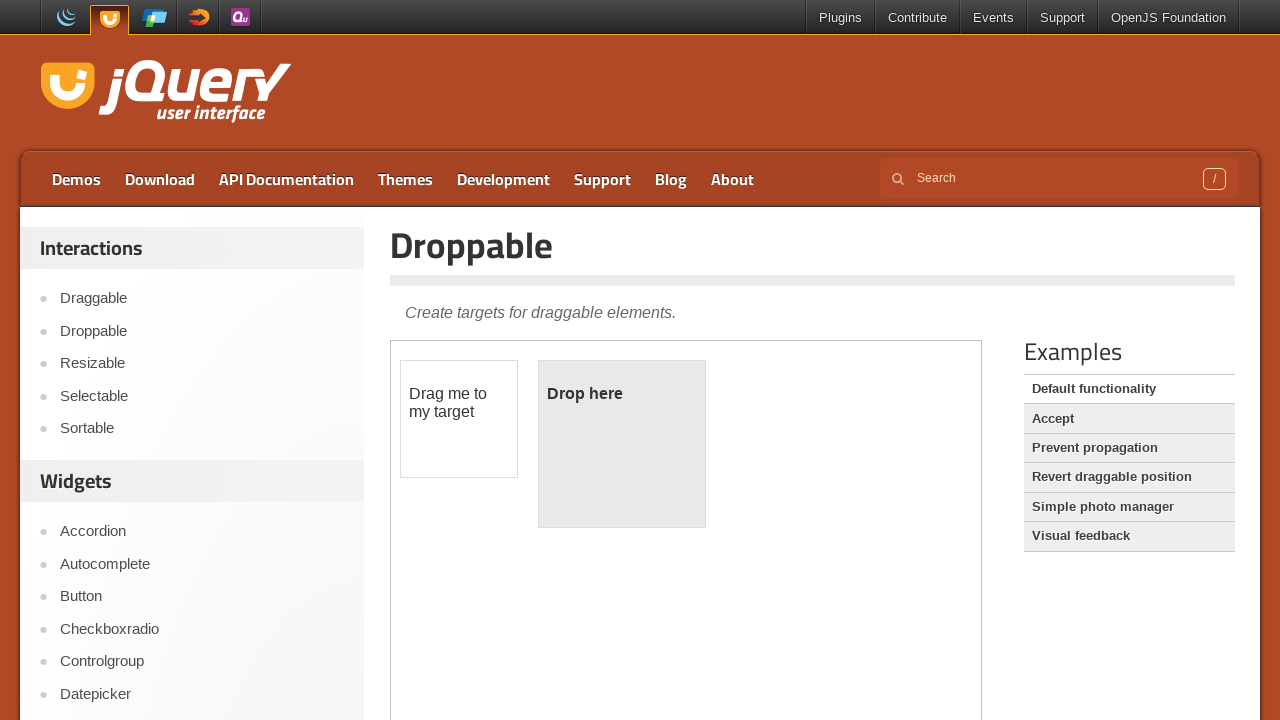

Located draggable source element with ID 'draggable'
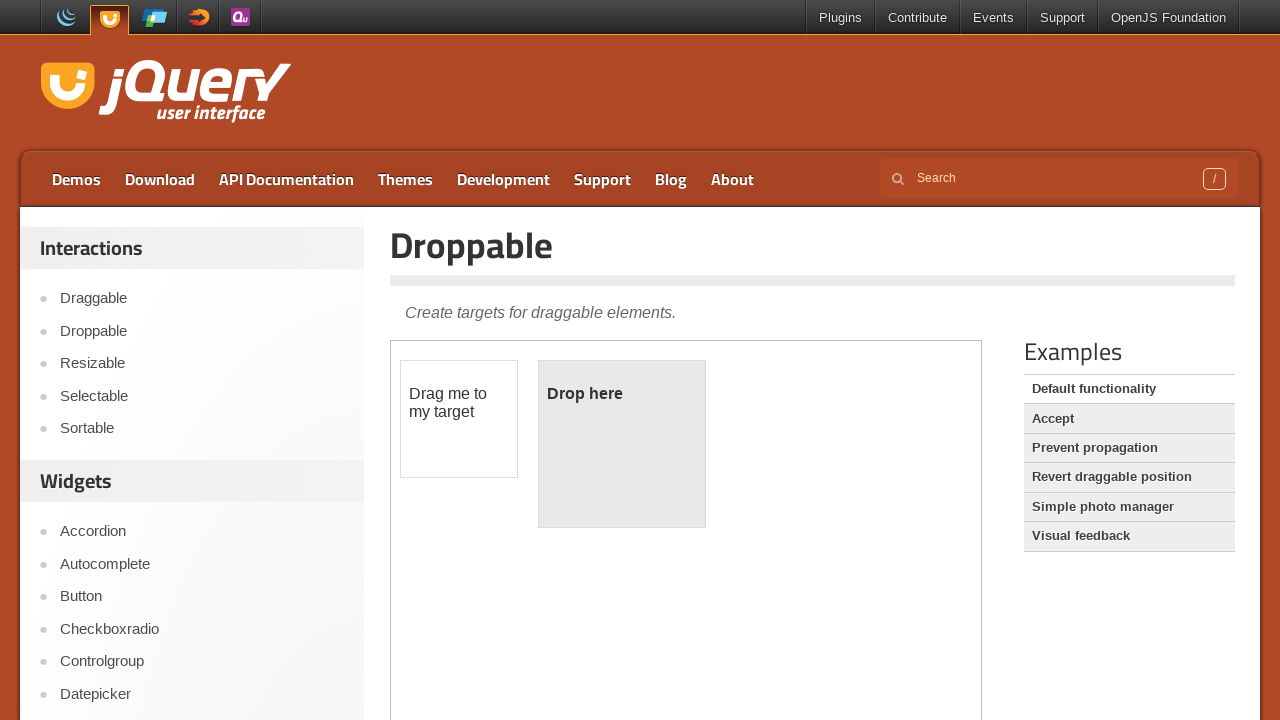

Located droppable destination element with ID 'droppable'
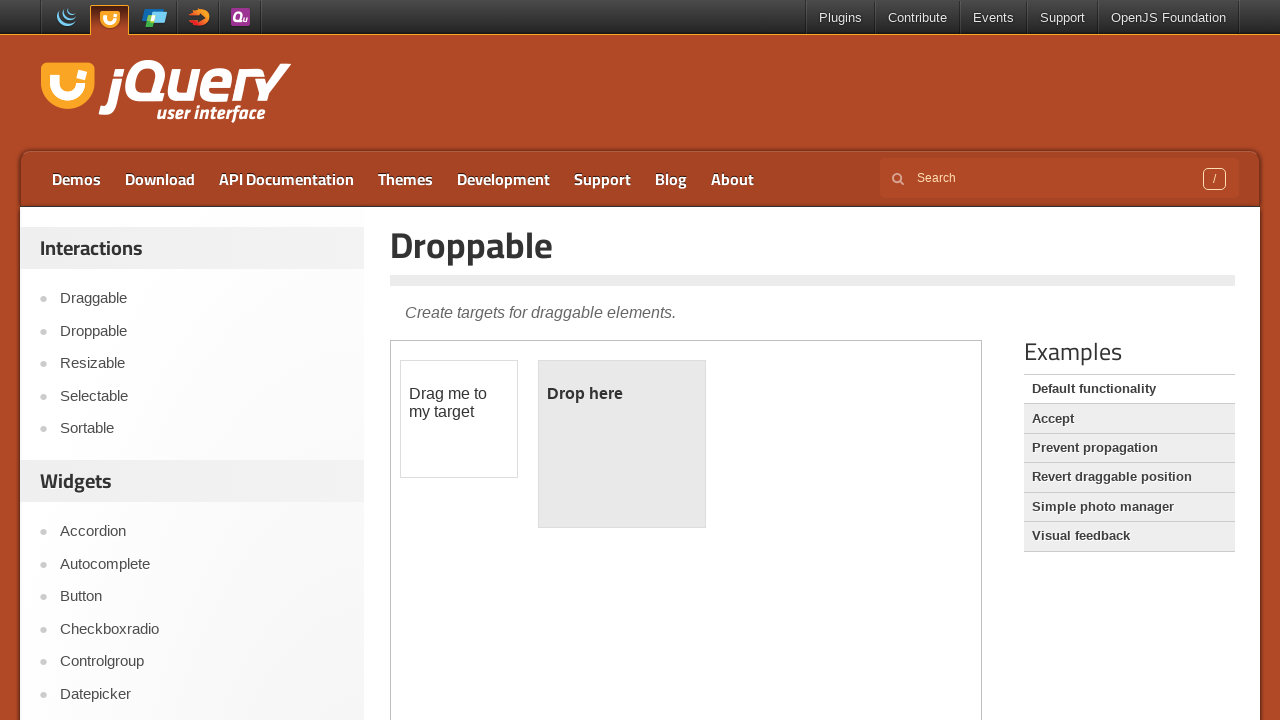

Successfully dragged element from source to destination at (622, 444)
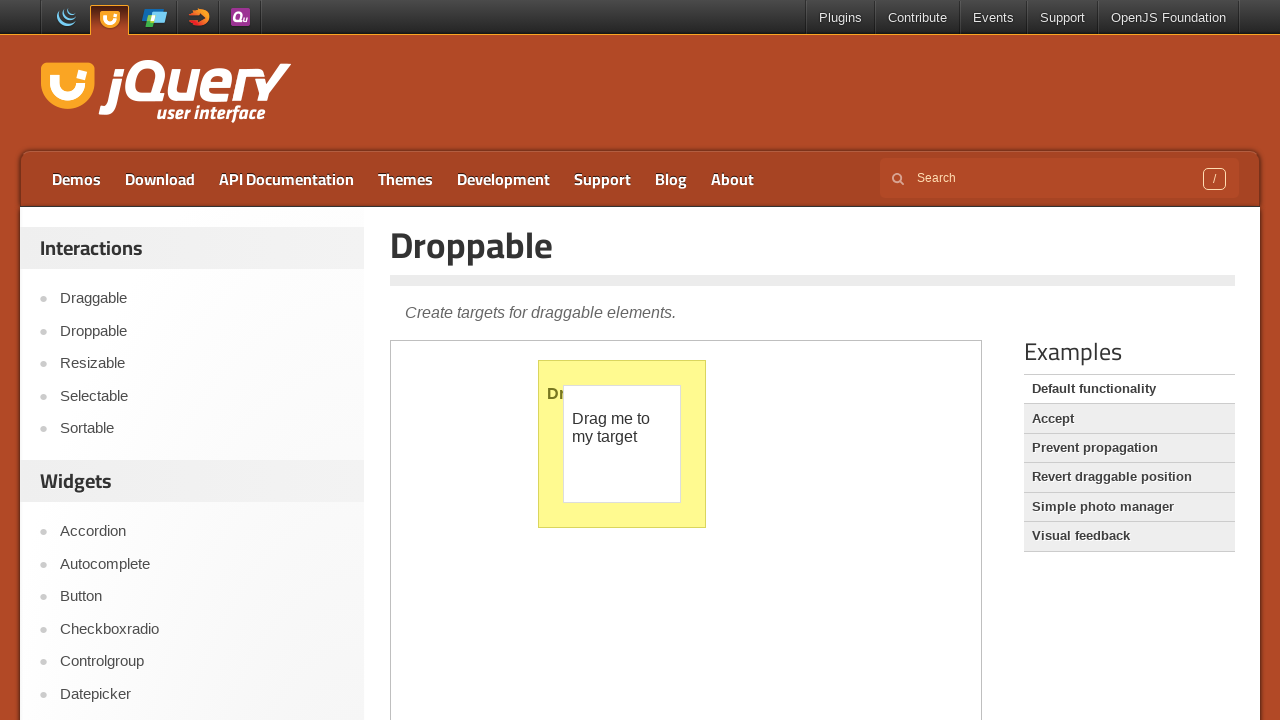

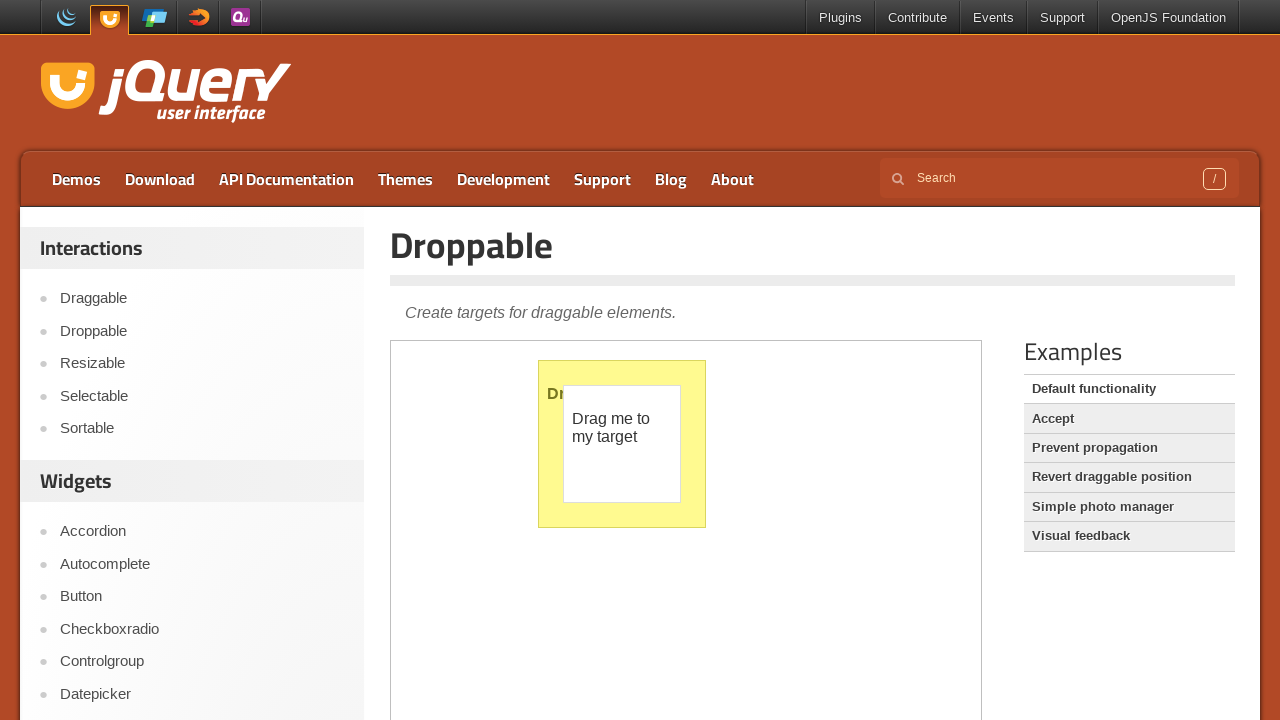